Tests the Song Lyrics page on 99-bottles-of-beer.net by clicking on the lyrics link and verifying the full song lyrics text is displayed correctly.

Starting URL: http://www.99-bottles-of-beer.net/

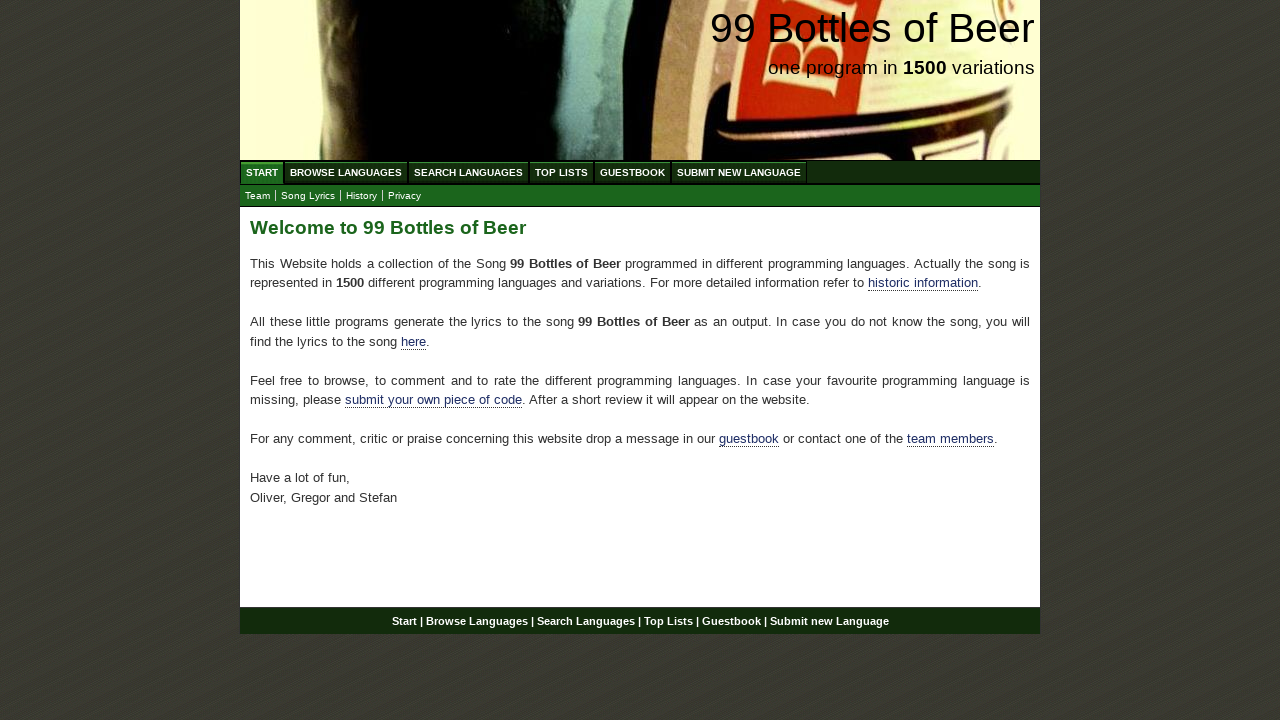

Clicked on the Song Lyrics link in the submenu at (308, 196) on xpath=//ul[@id='submenu']/li/a[@href='lyrics.html']
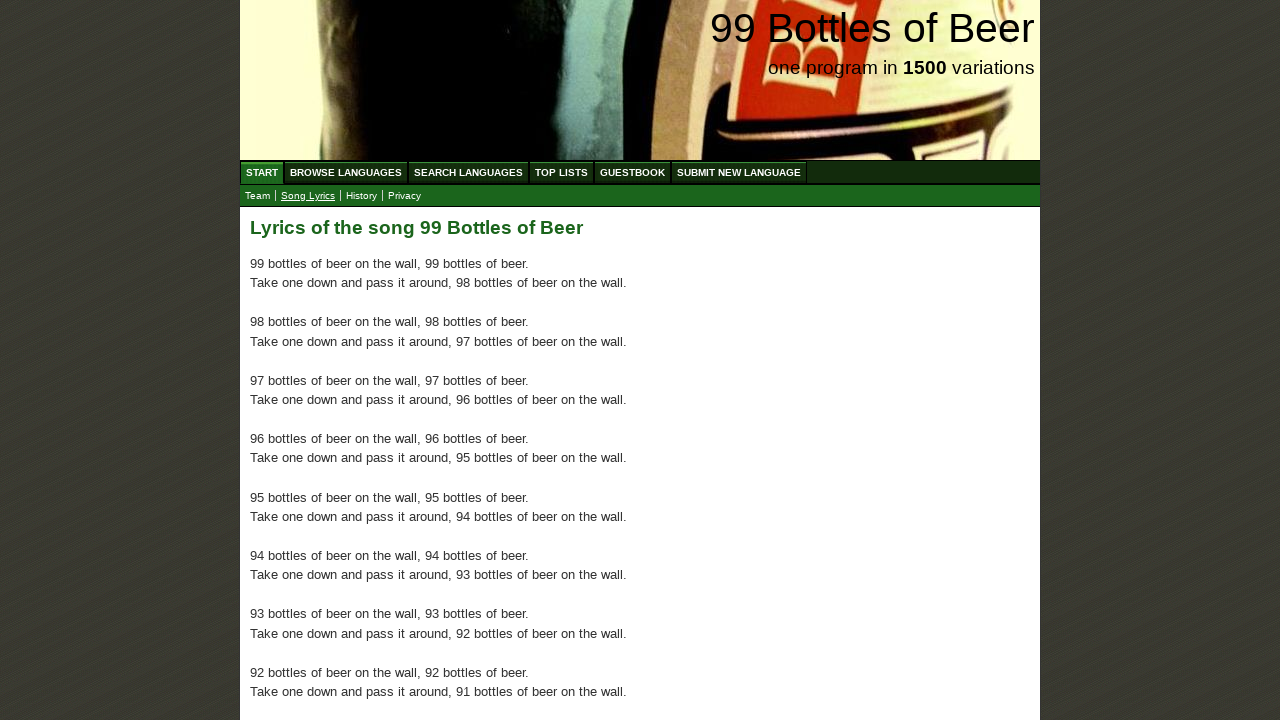

Main content area loaded
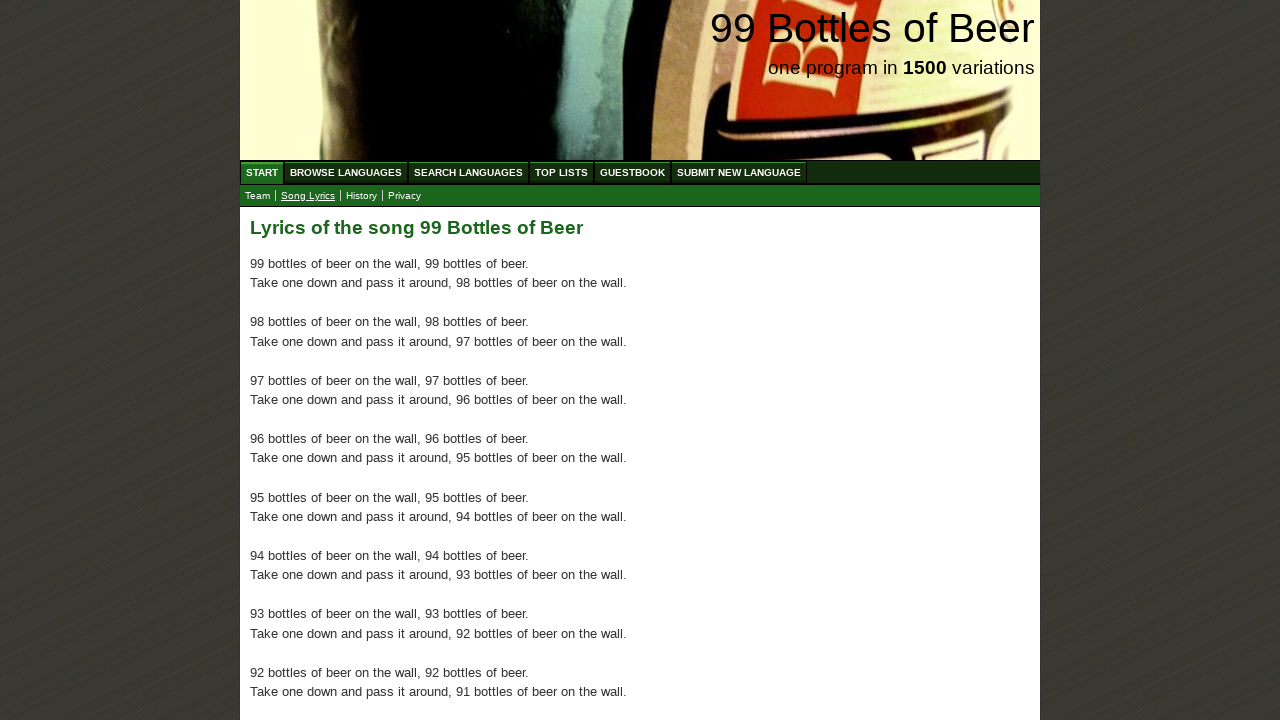

Retrieved main content text
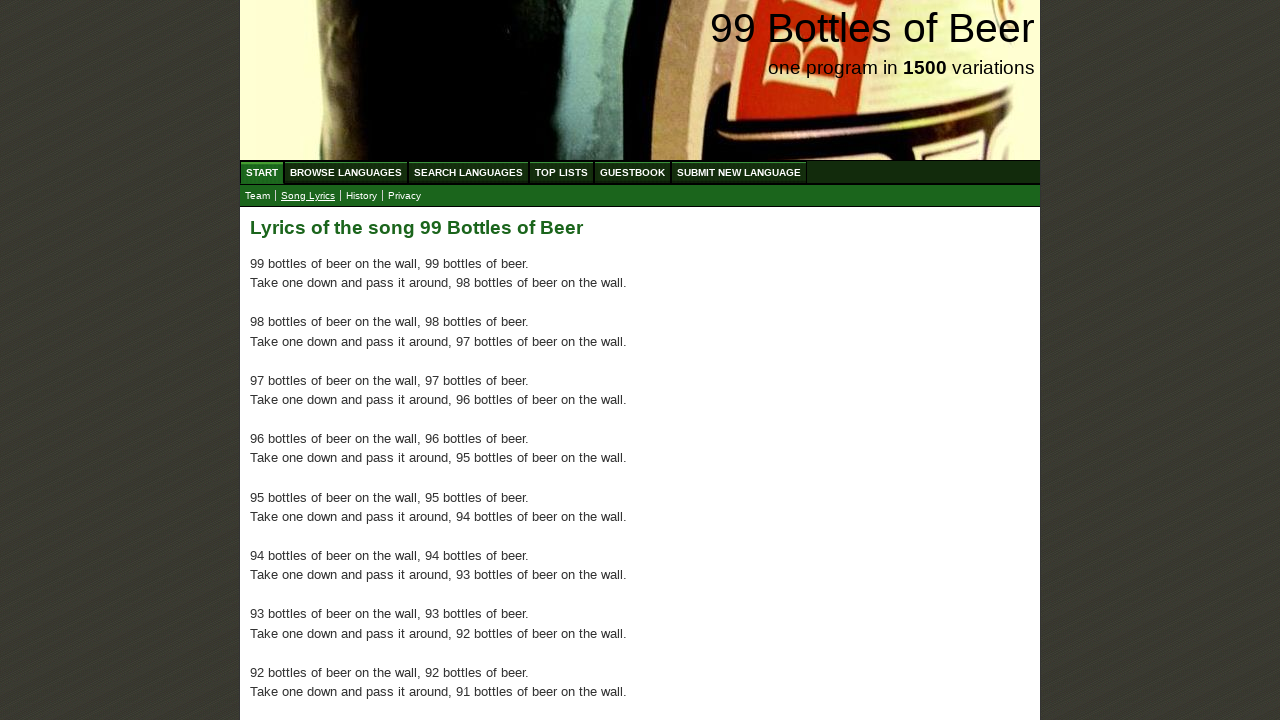

Verified page title text is present in lyrics
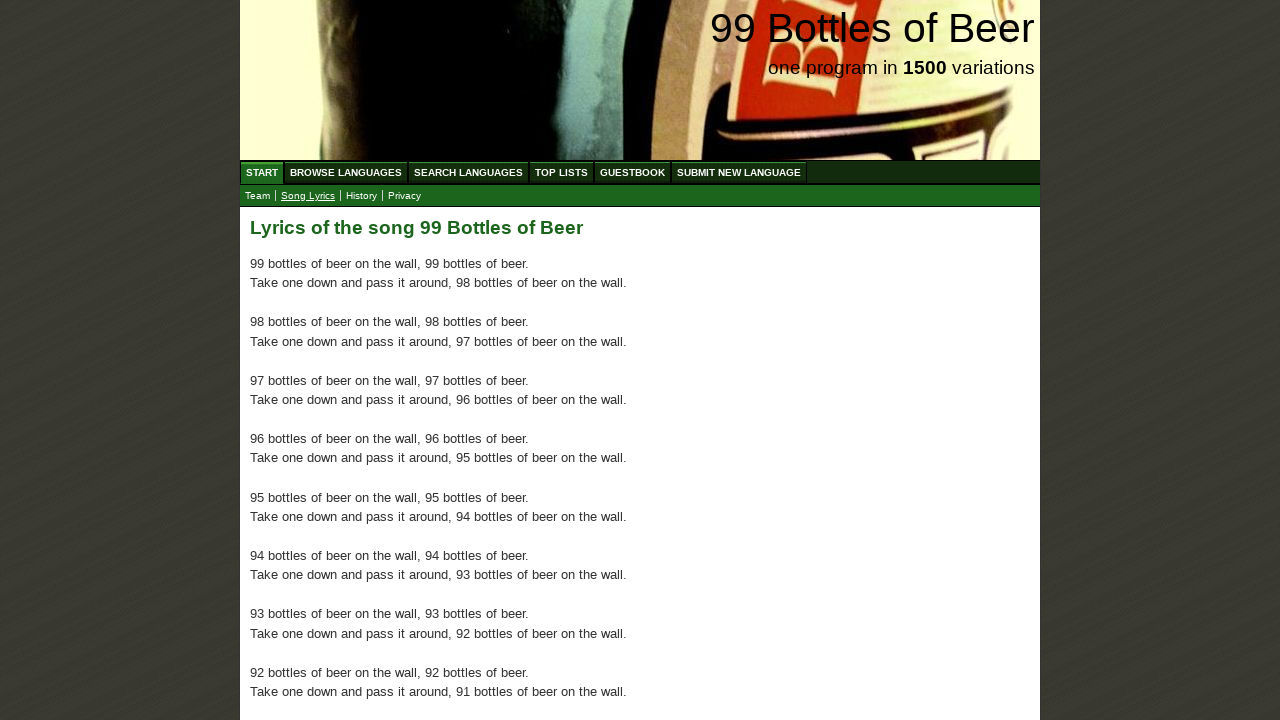

Verified opening lyrics text is present
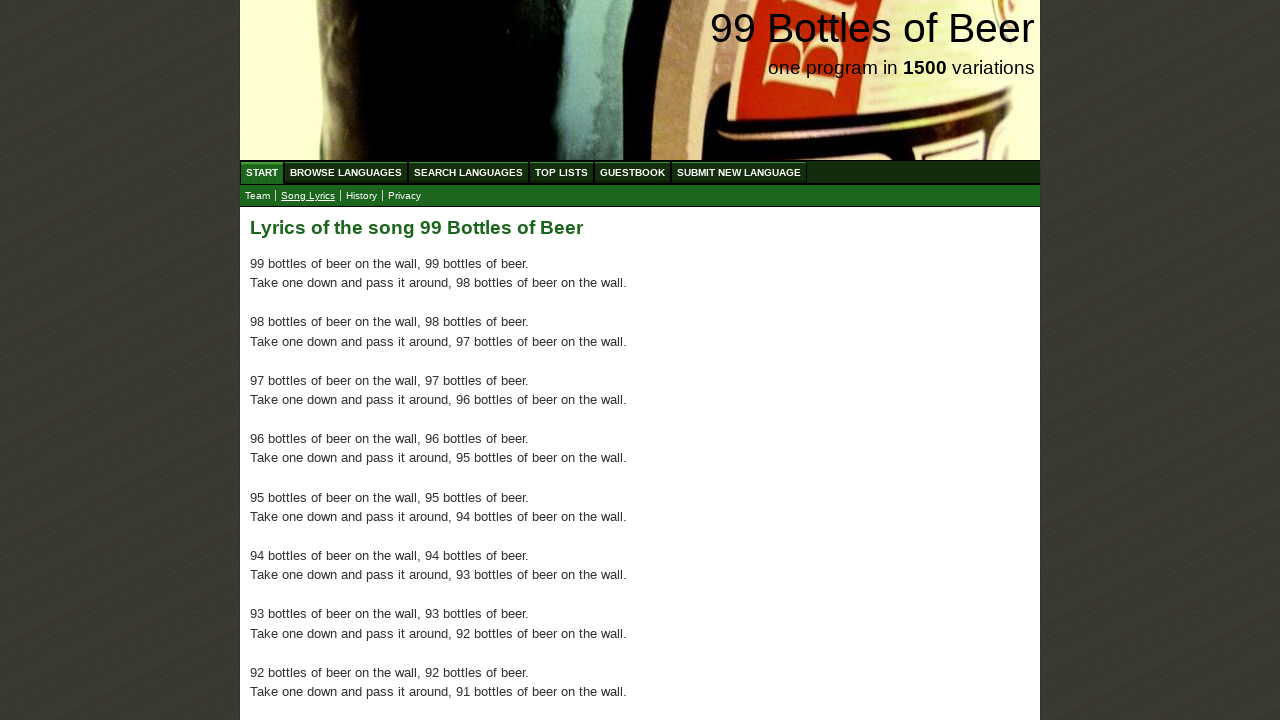

Verified closing lyrics text is present
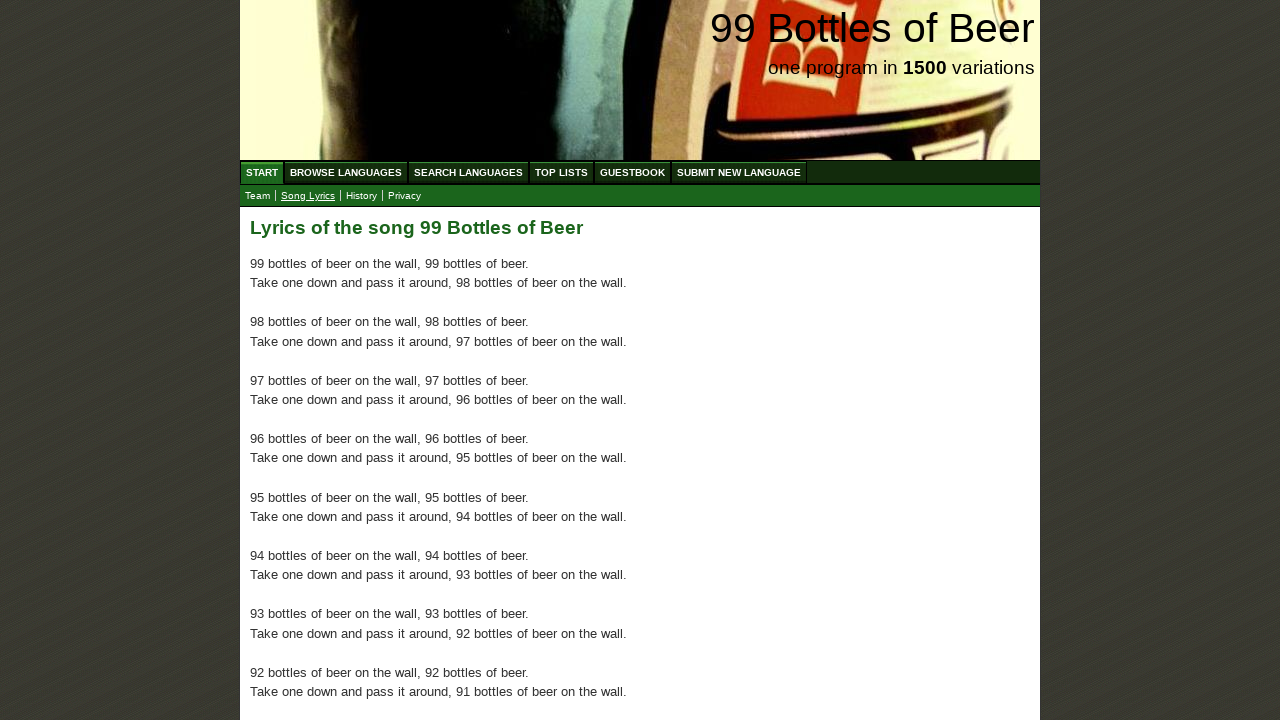

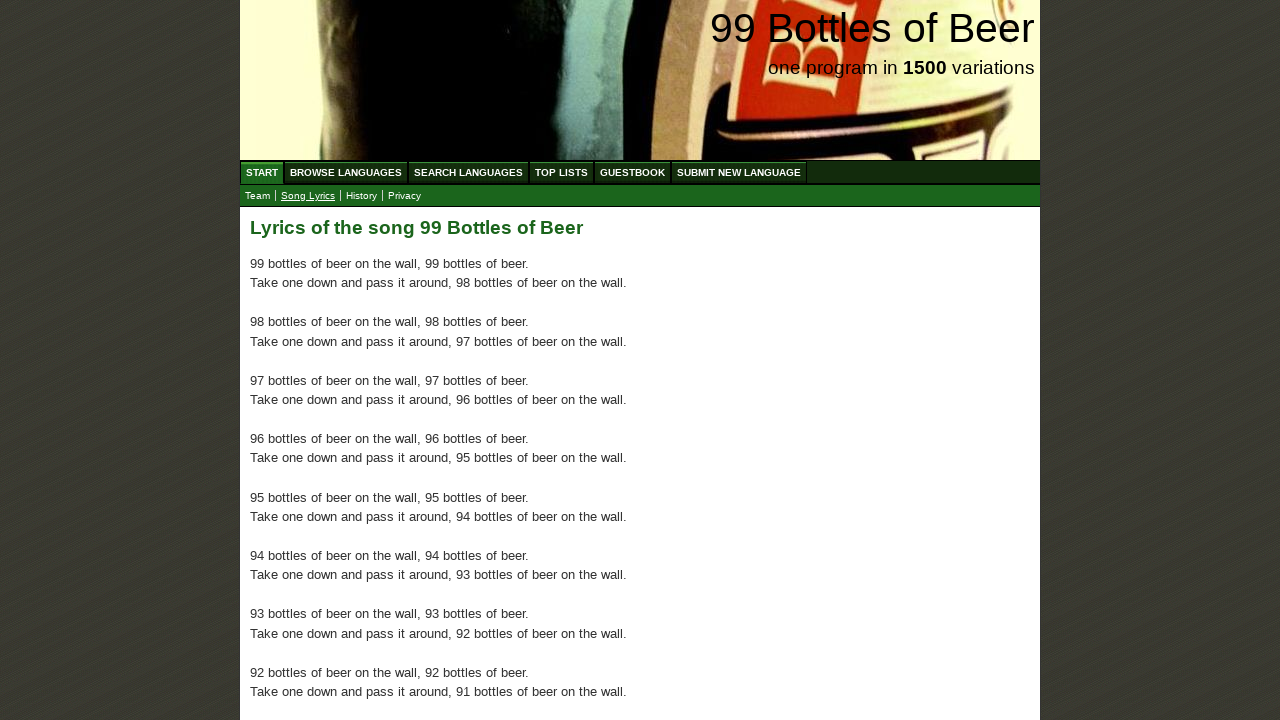